Navigates to BStackDemo website and verifies that links are present on the page

Starting URL: https://bstackdemo.com/

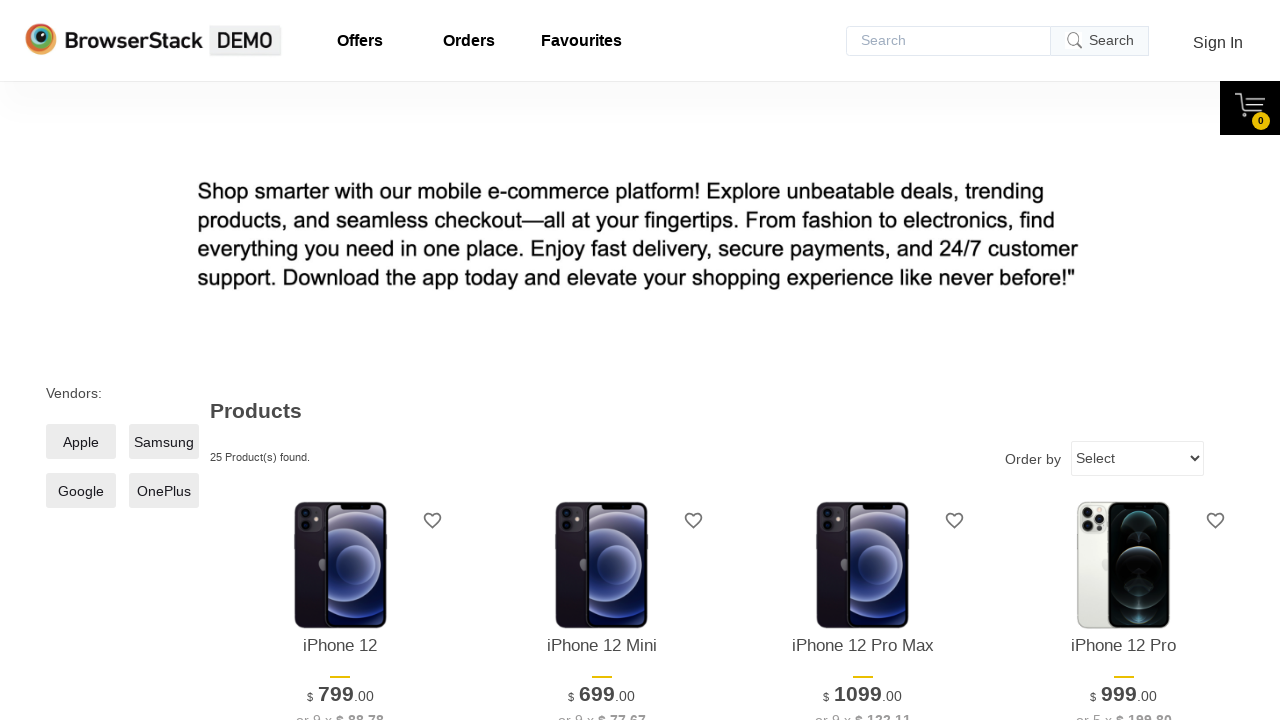

Navigated to https://bstackdemo.com/
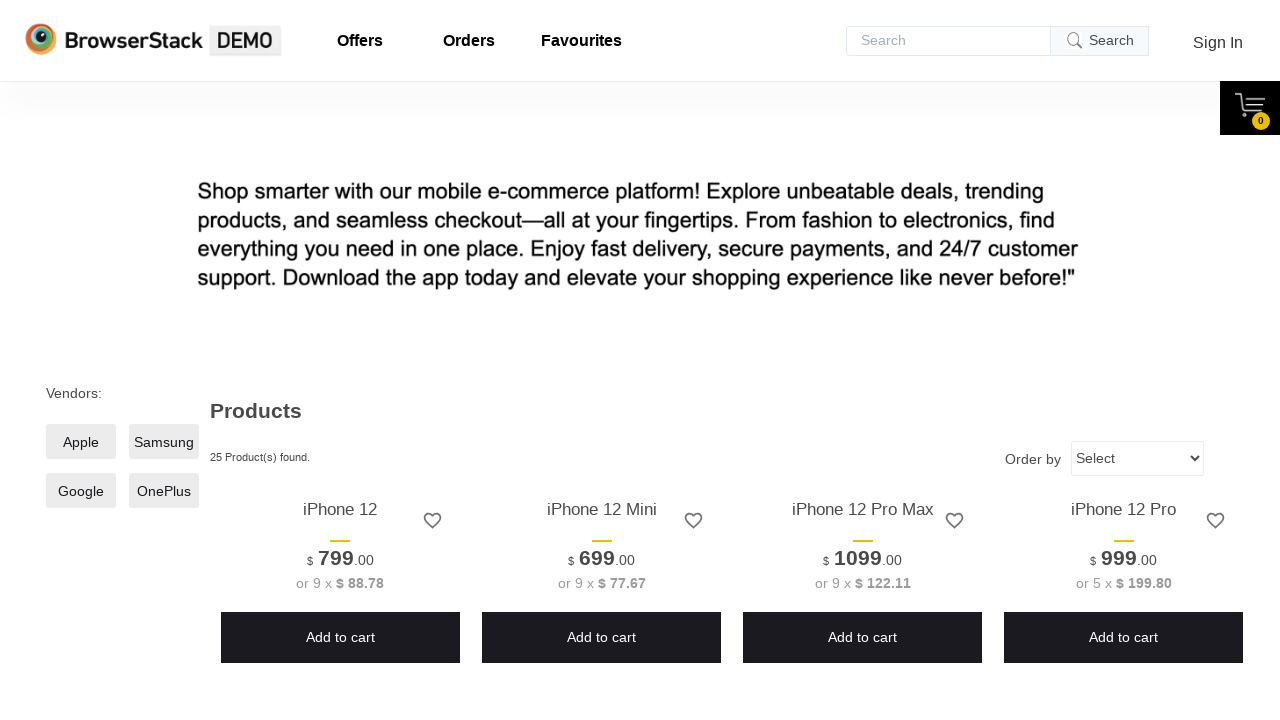

Page fully loaded (networkidle state reached)
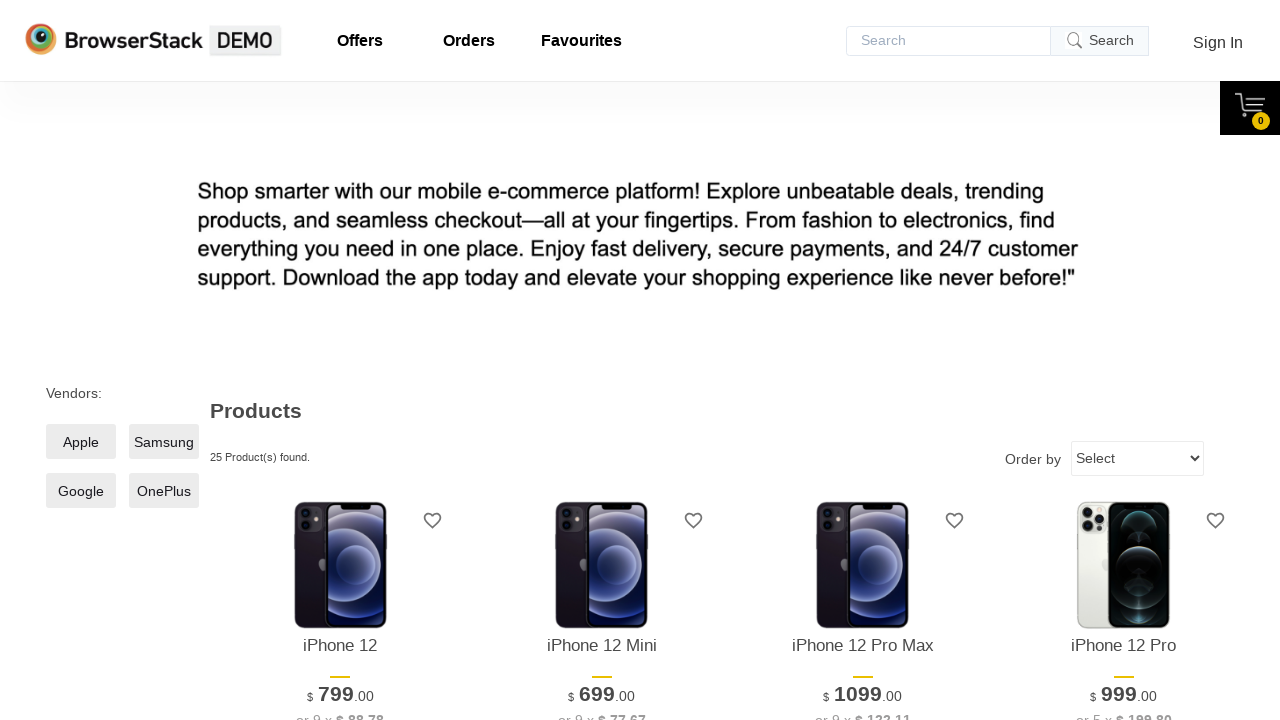

Found 10 links on the page
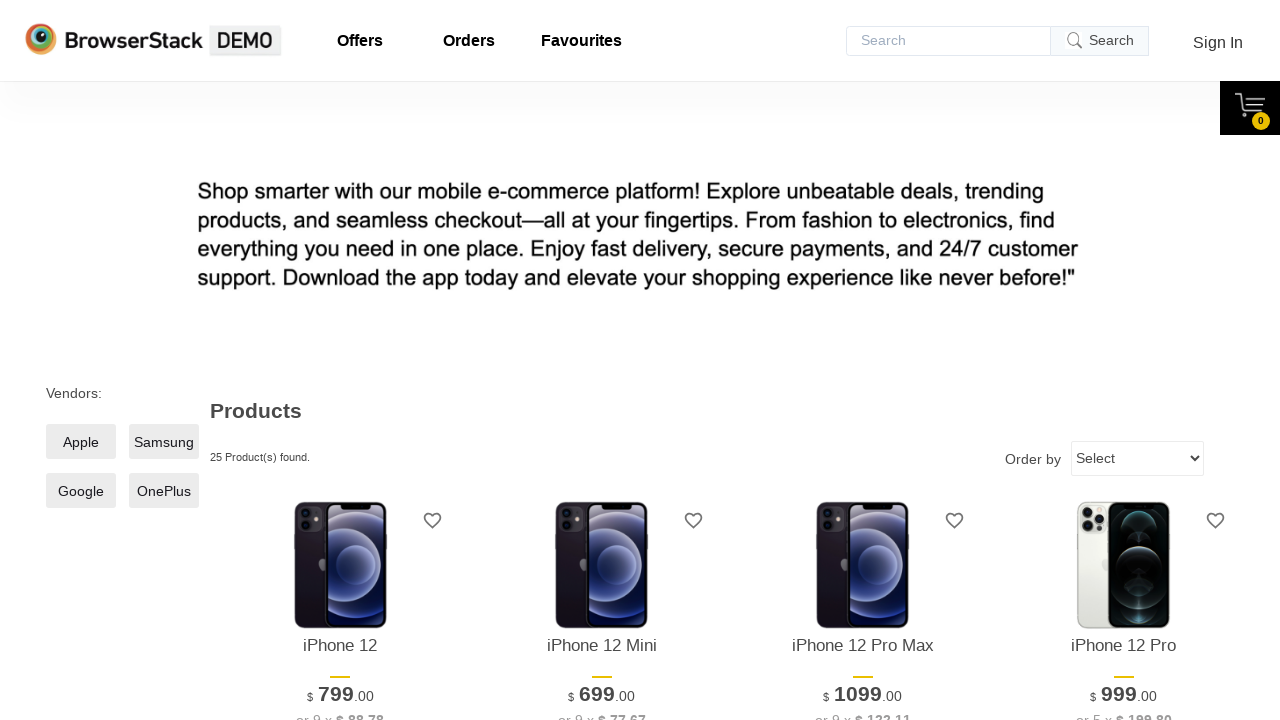

Verified that links are present on the page
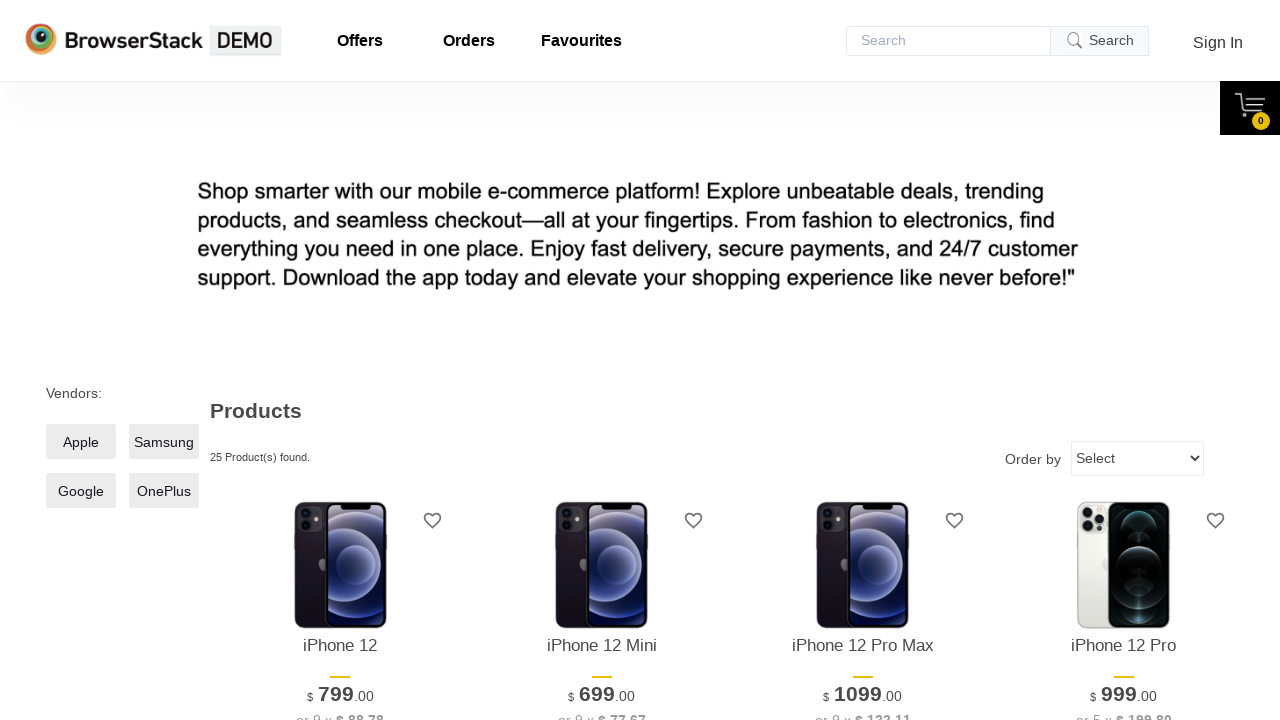

Verified link with href: /
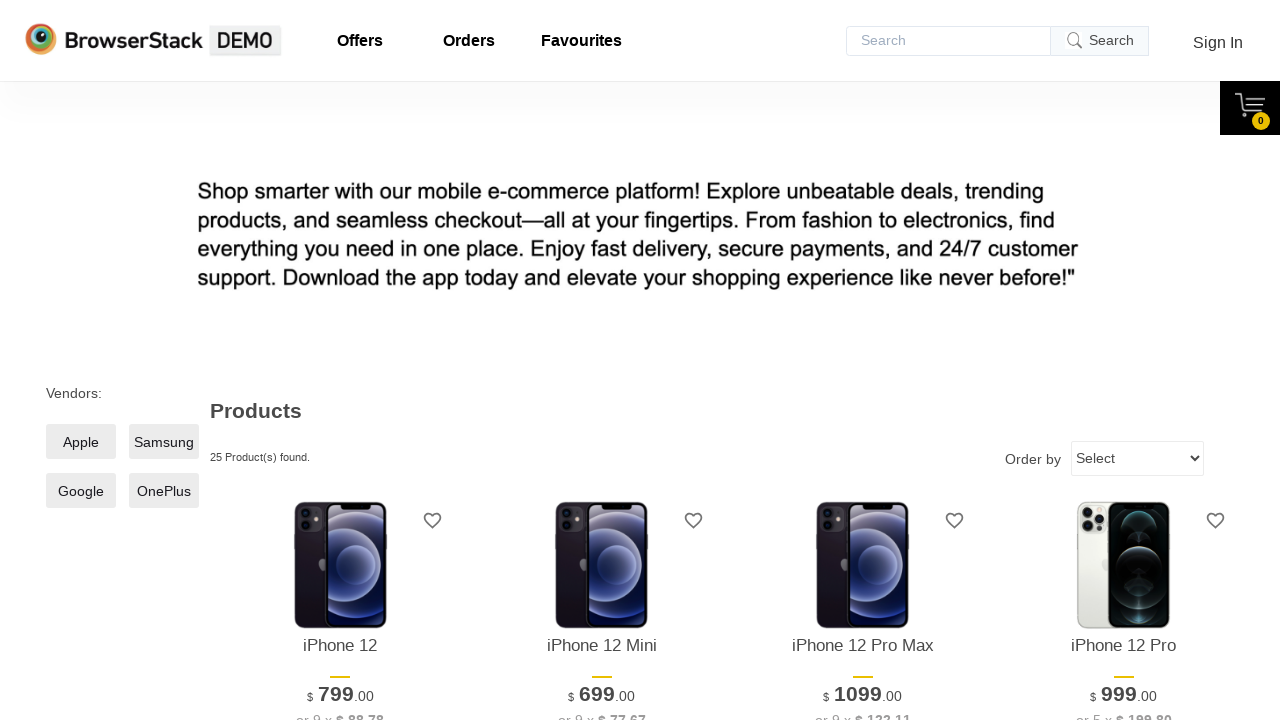

Verified link with href: /favourites
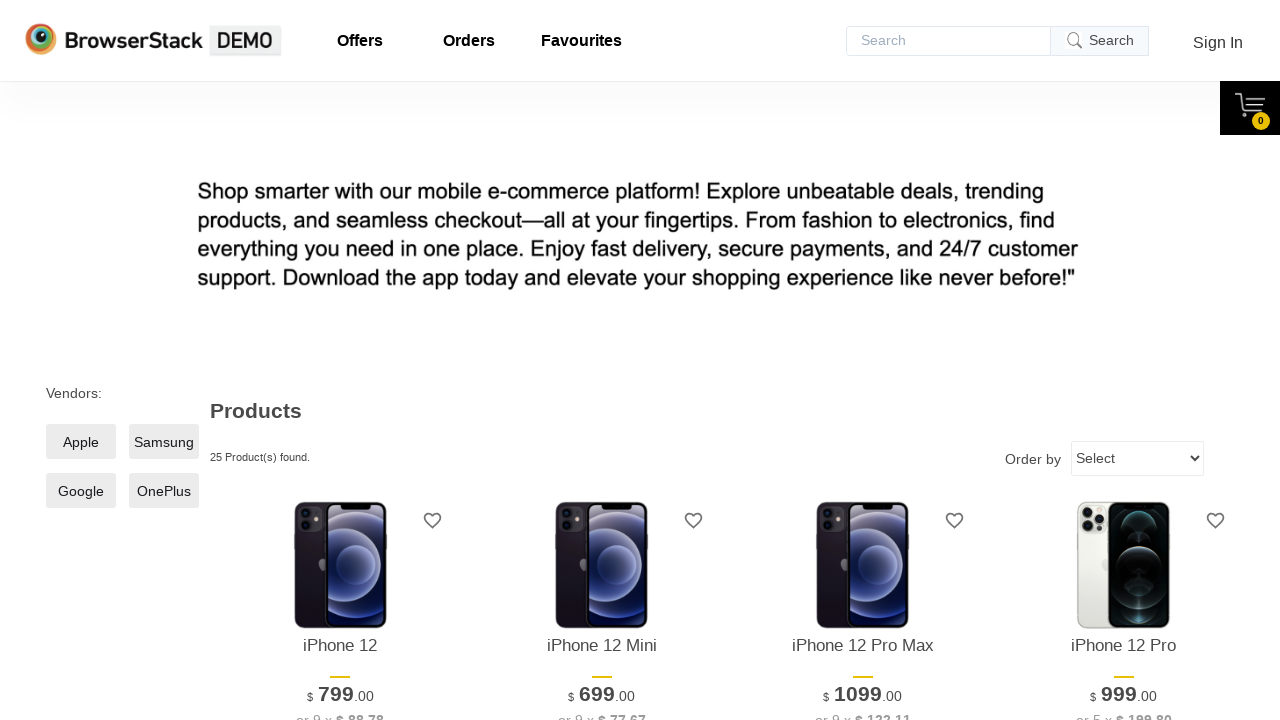

Verified link with href: /orders
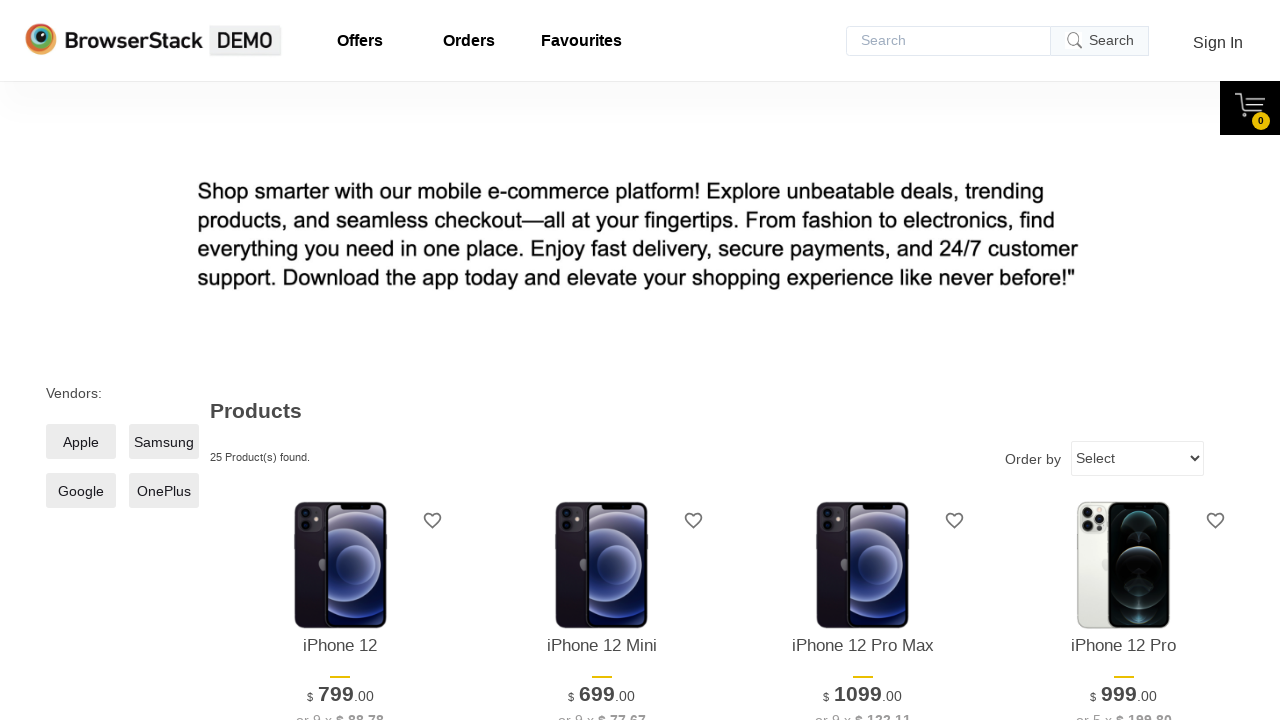

Verified link with href: /offers
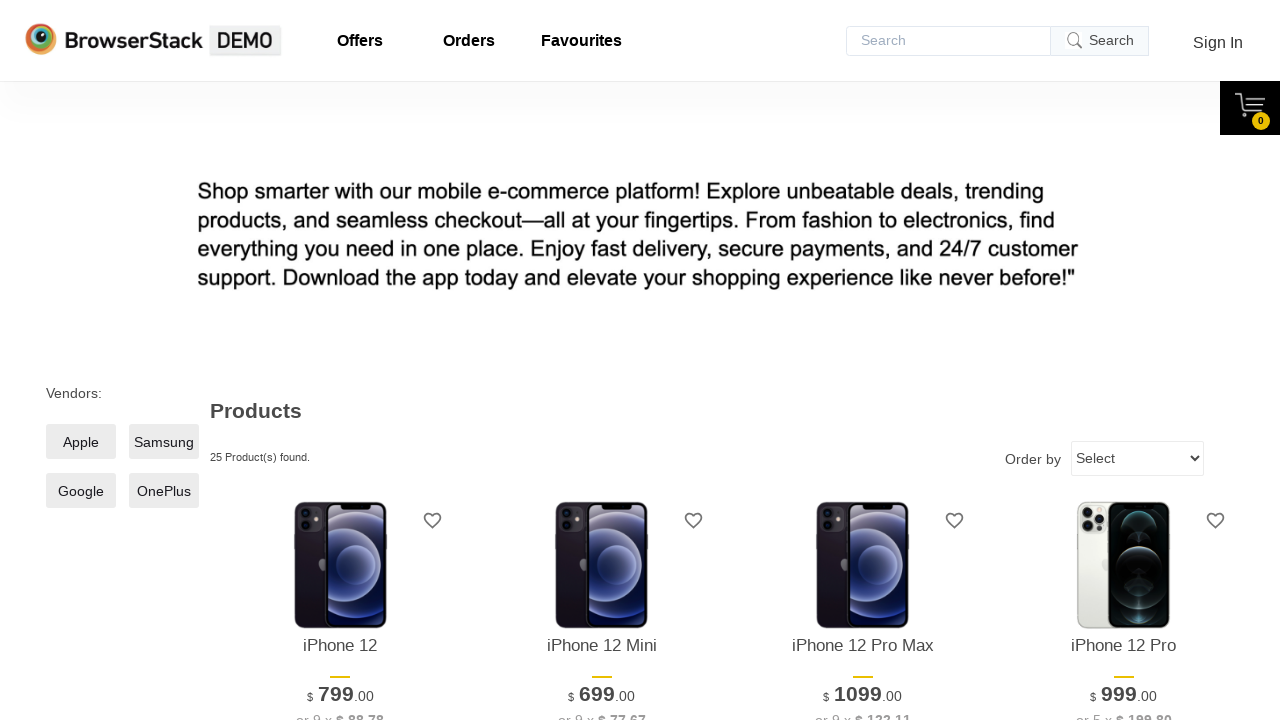

Verified link with href: #
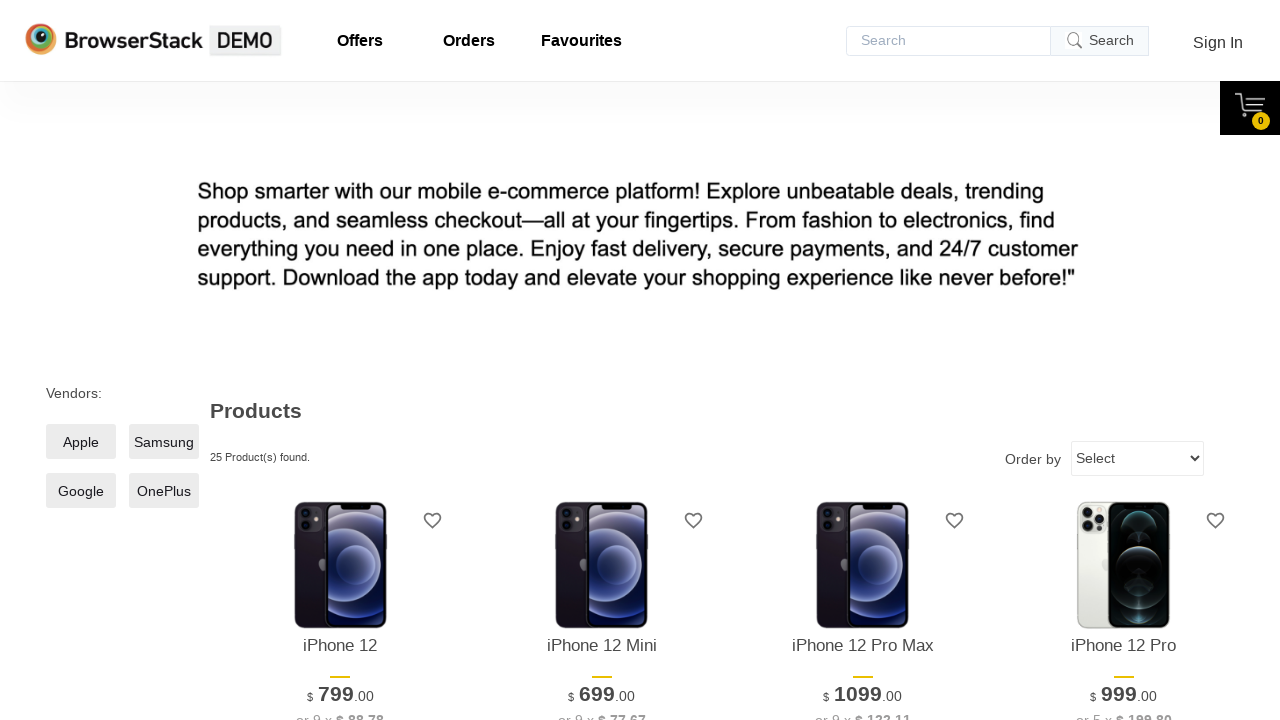

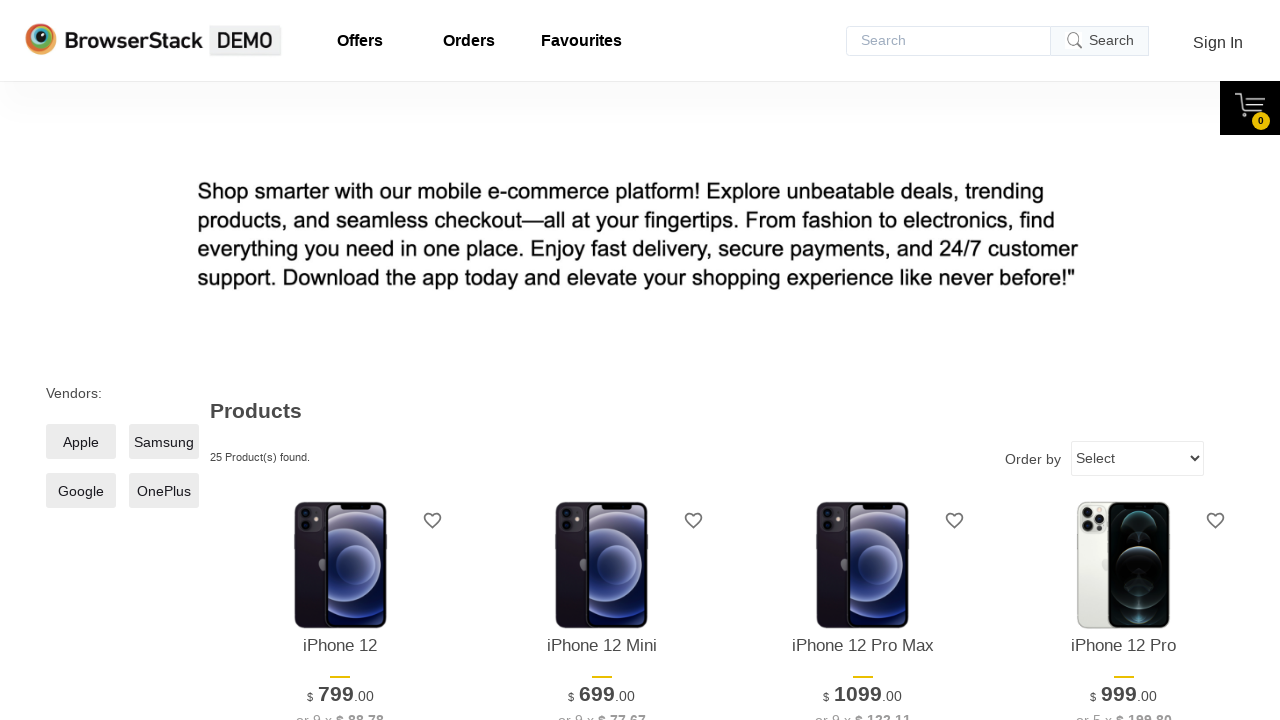